Tests the University Time Bank application by registering a new user, logging in, and posting a request for help with C++ programming

Starting URL: https://mayank149.github.io/University-Time-Bank/

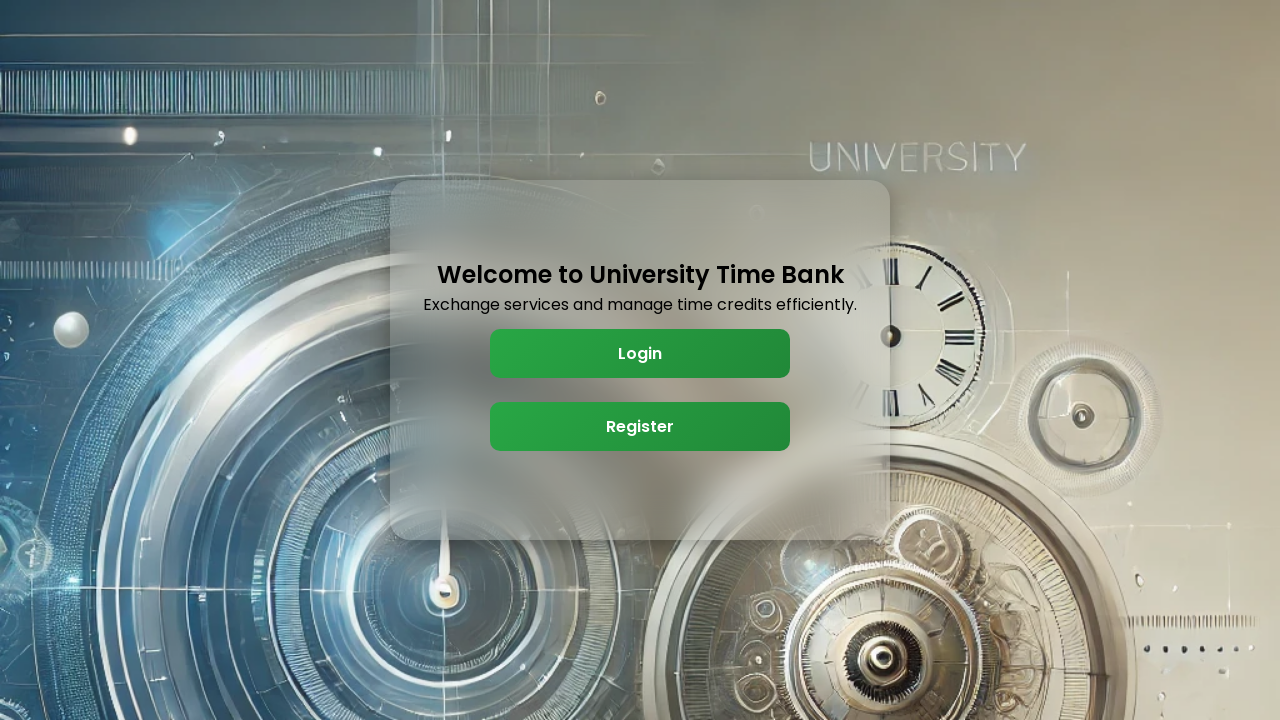

Clicked register button at (640, 426) on #welcome-panel > button:nth-child(4)
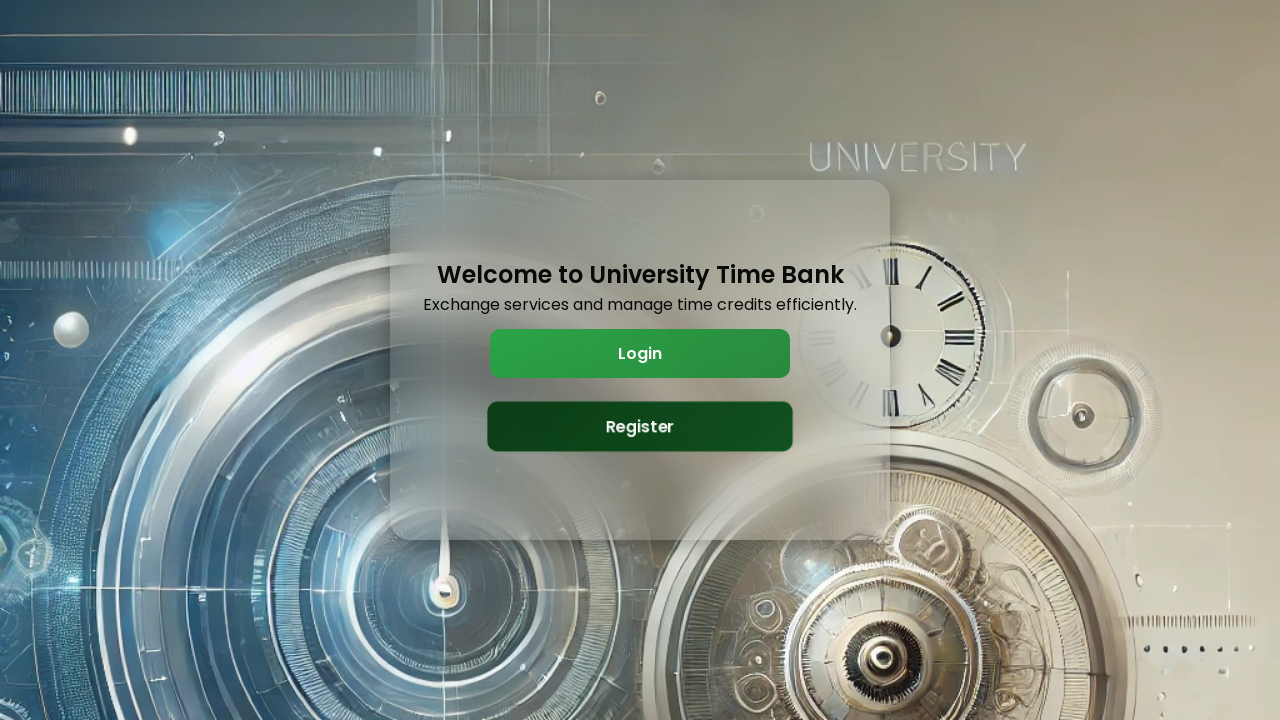

Waited 3 seconds for registration form to load
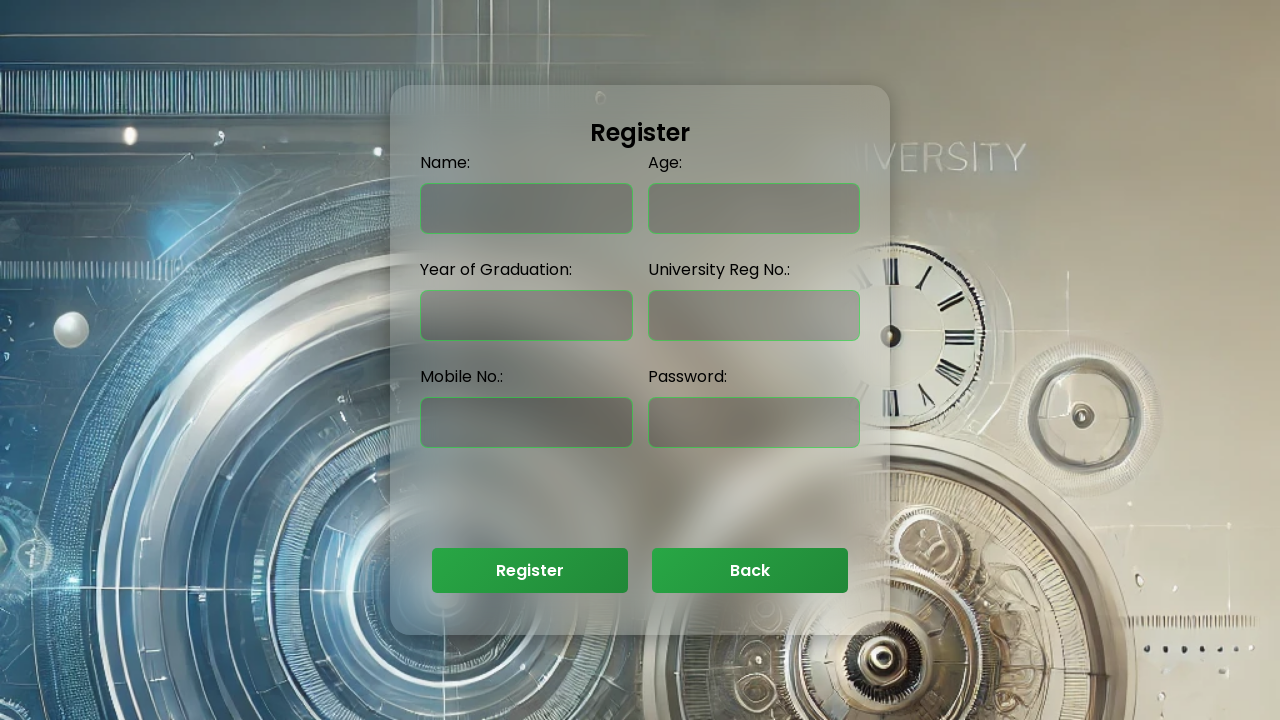

Filled name field with 'testuser456' on #name
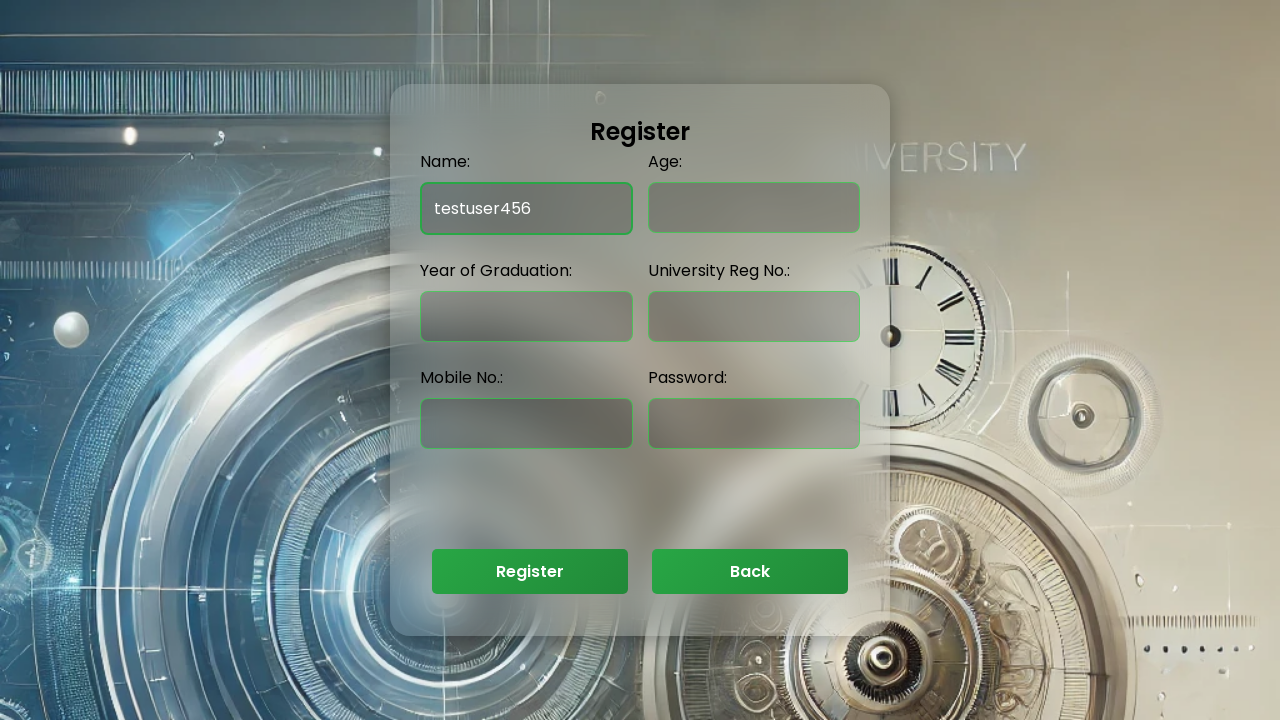

Filled age field with '21' on #age
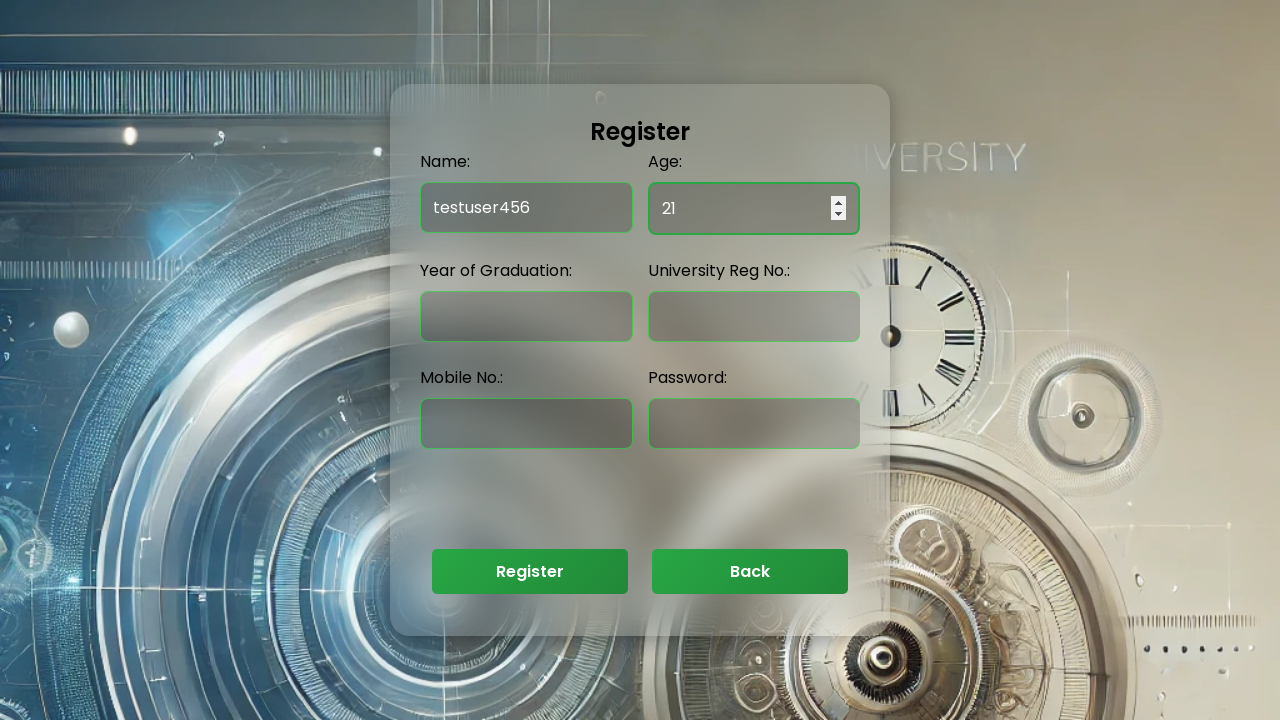

Filled graduation year field with '2025' on #graduation-year
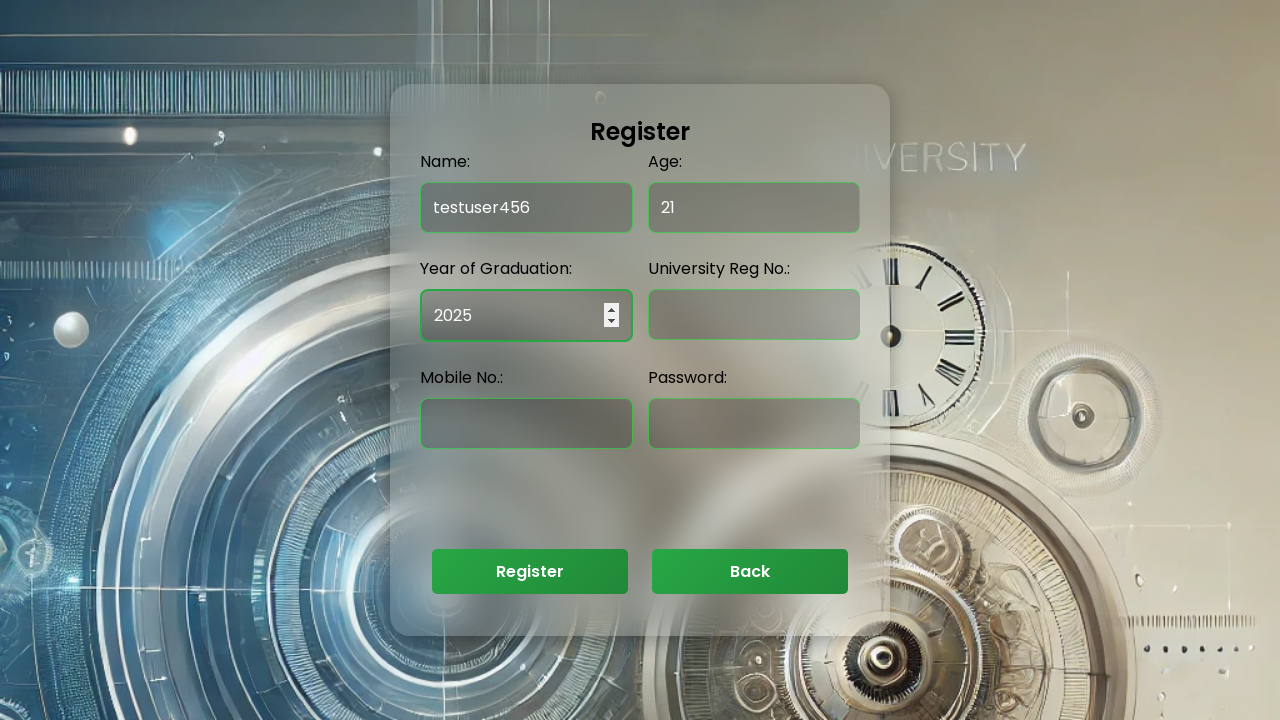

Filled registration number field with '87654321' on #reg-no
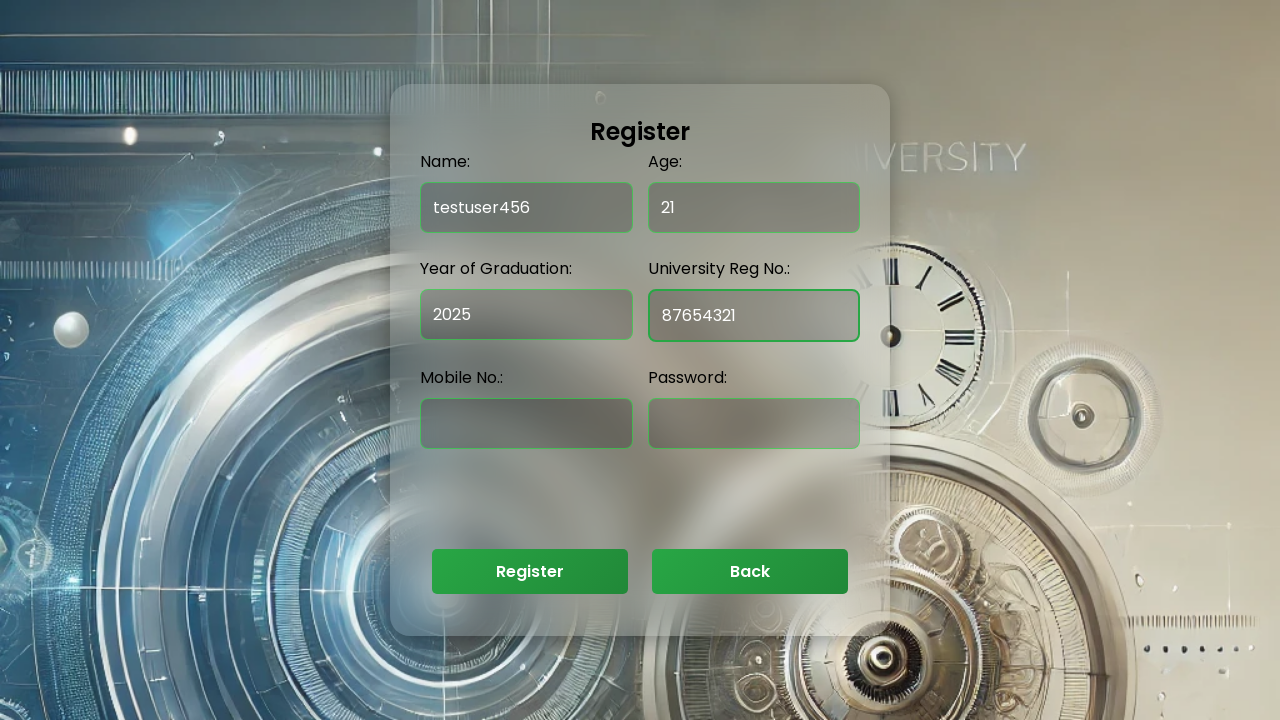

Filled mobile field with '9876543210' on #mobile
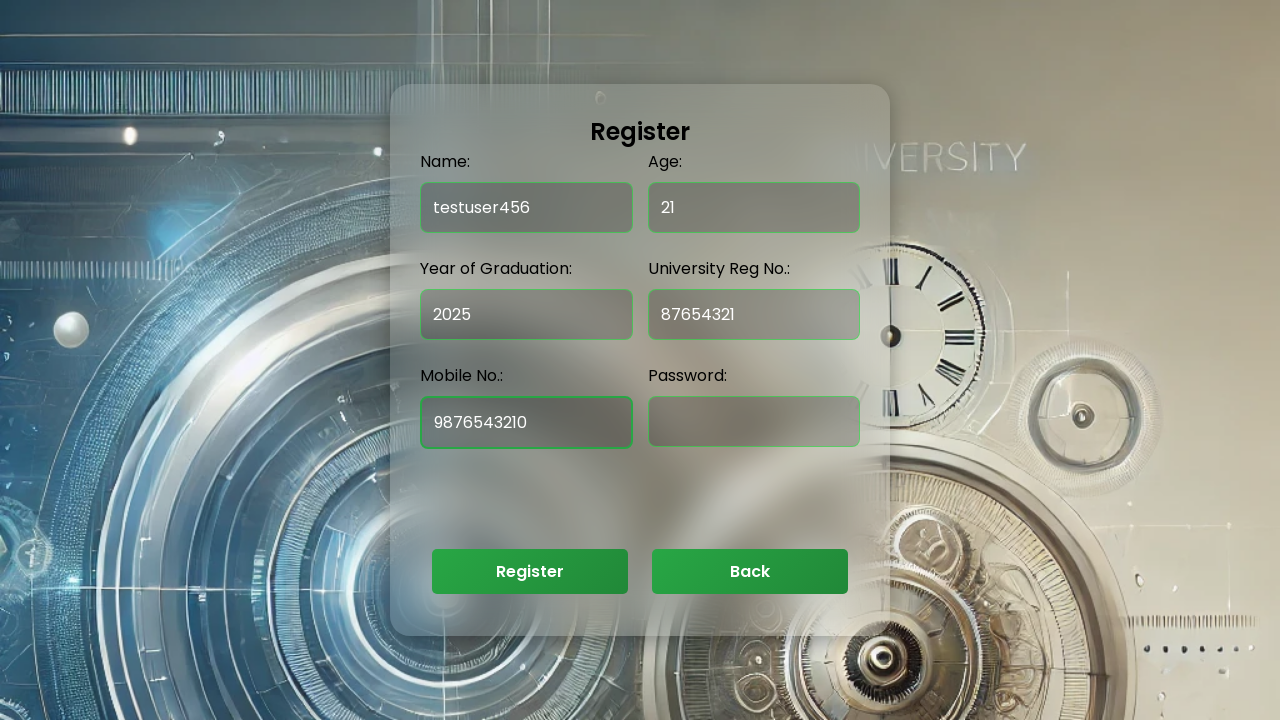

Filled password field with 'testpass789' on #password
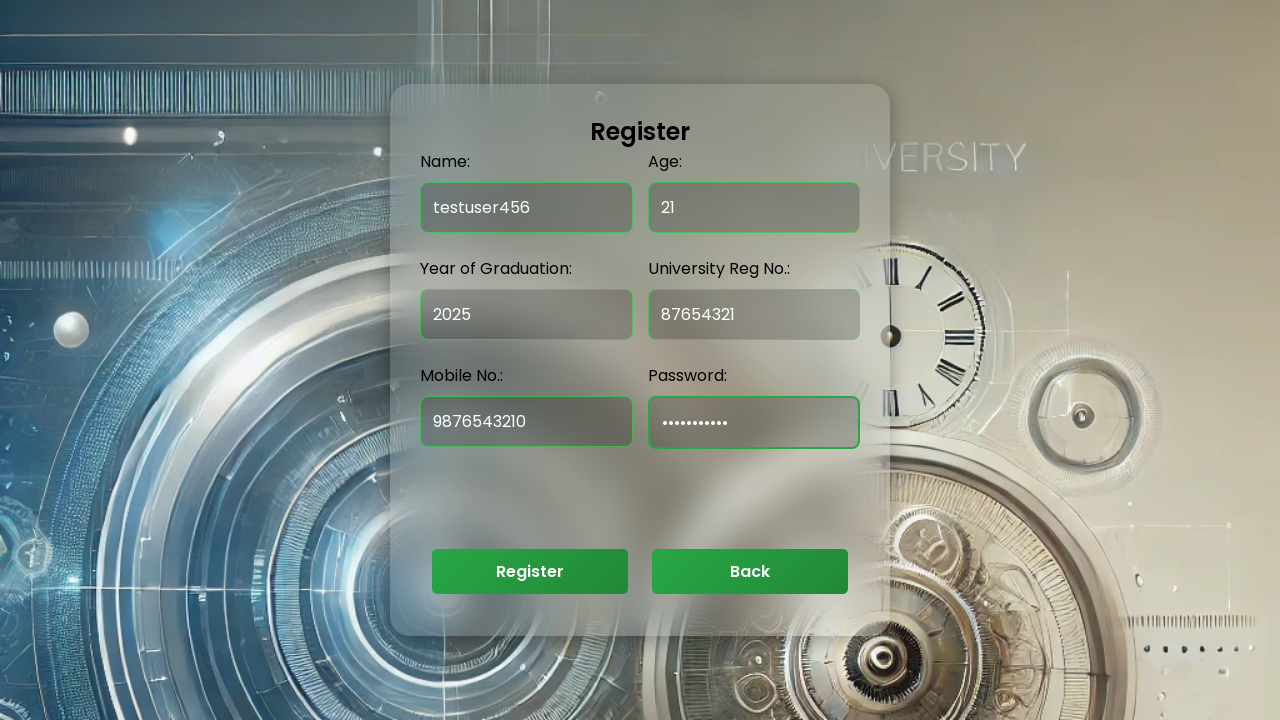

Clicked register form submit button at (530, 572) on #register-form > div.button-container > button:nth-child(1)
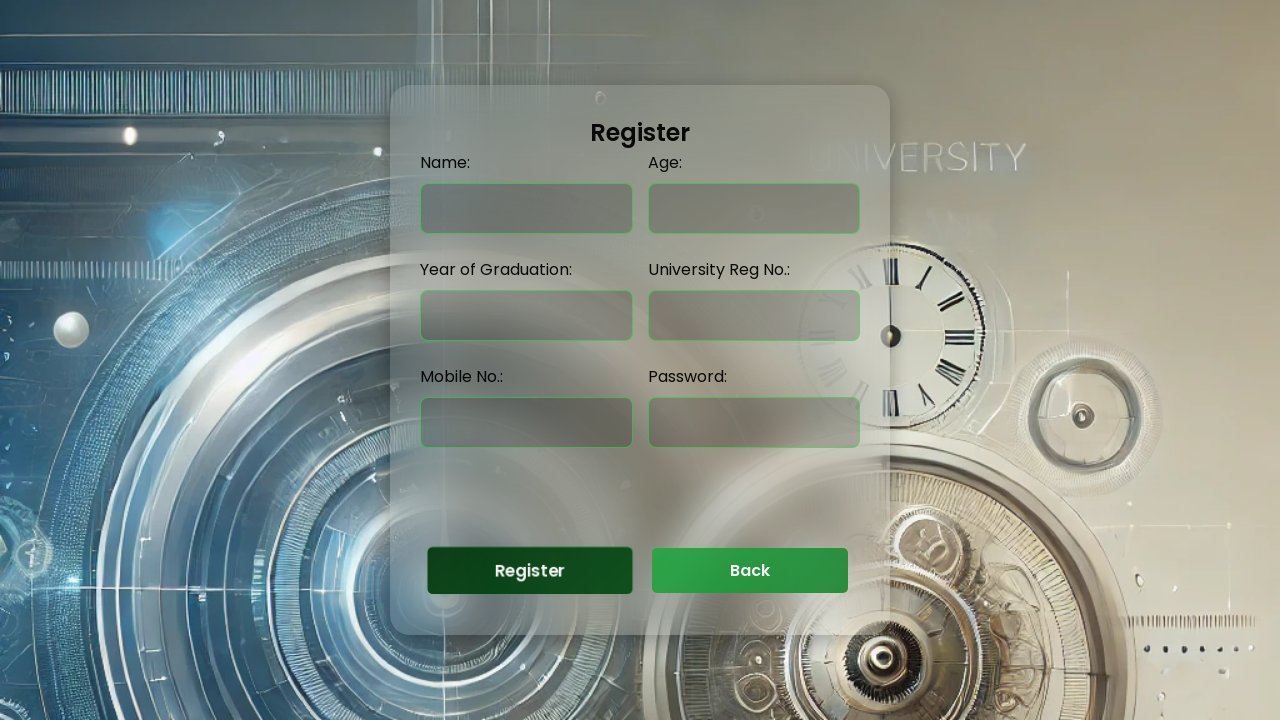

Waited 3 seconds after registration submission
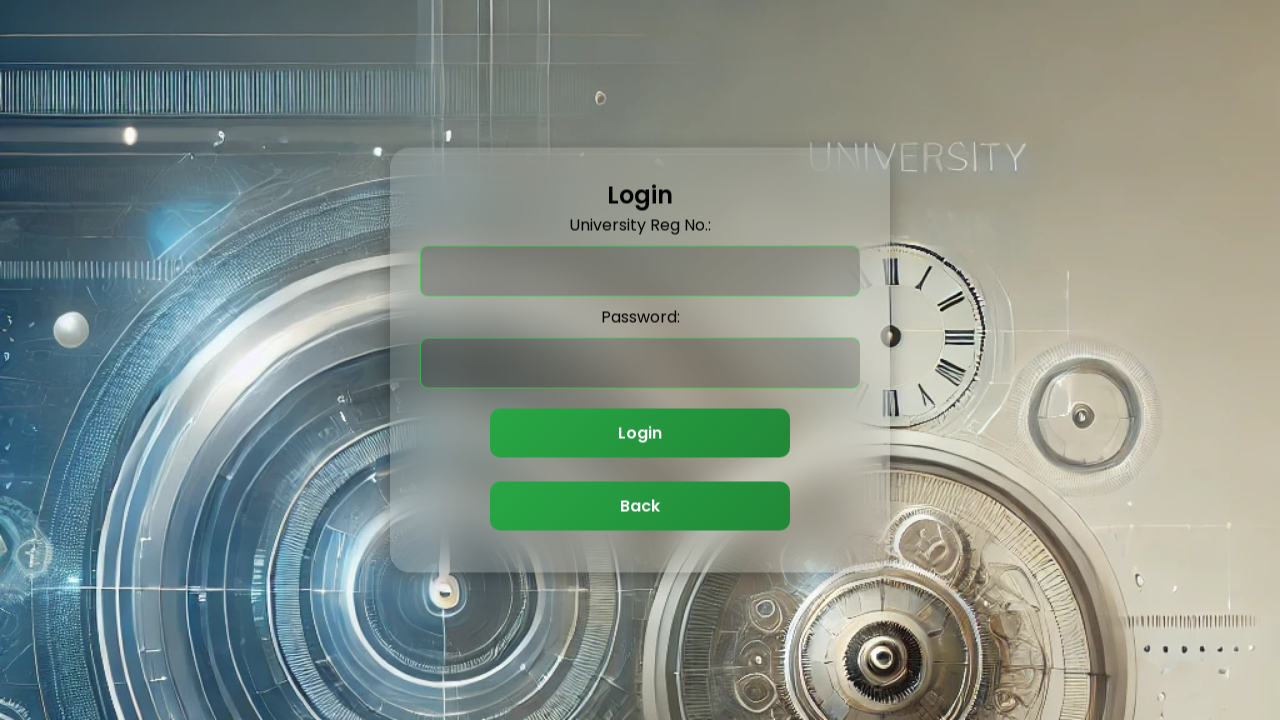

Accepted registration confirmation dialog
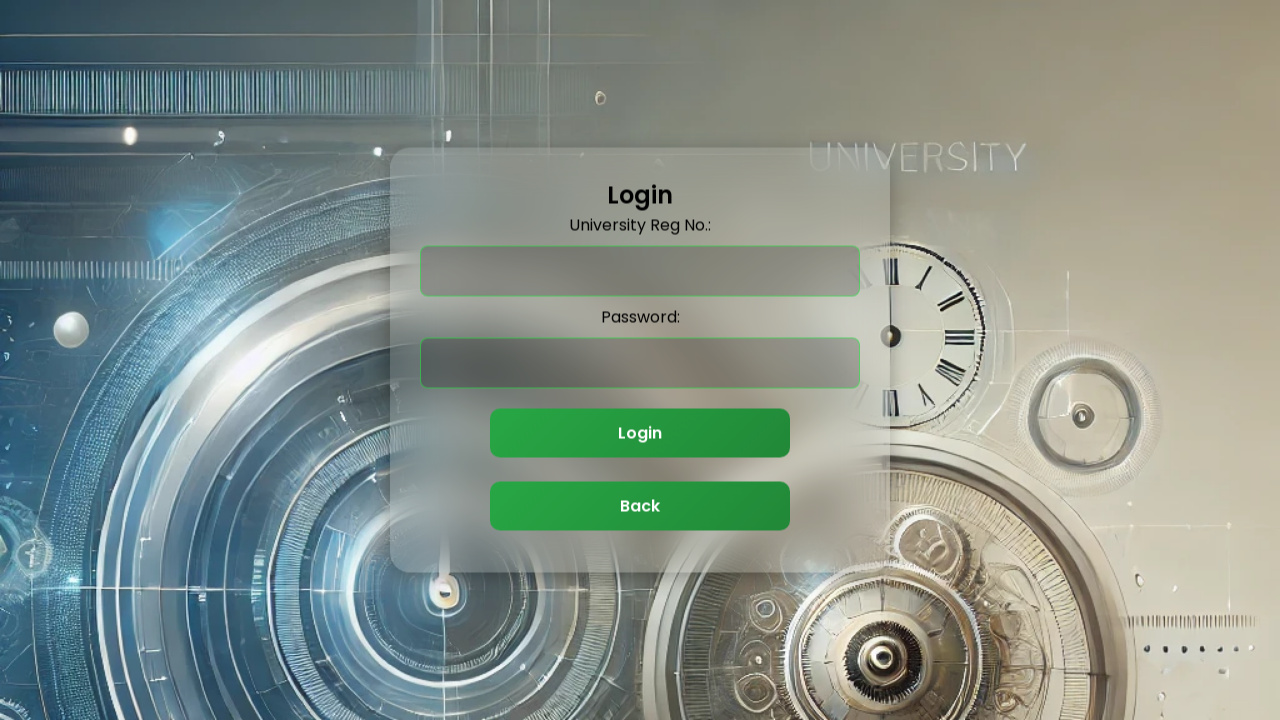

Filled login registration number field with '87654321' on #login-reg
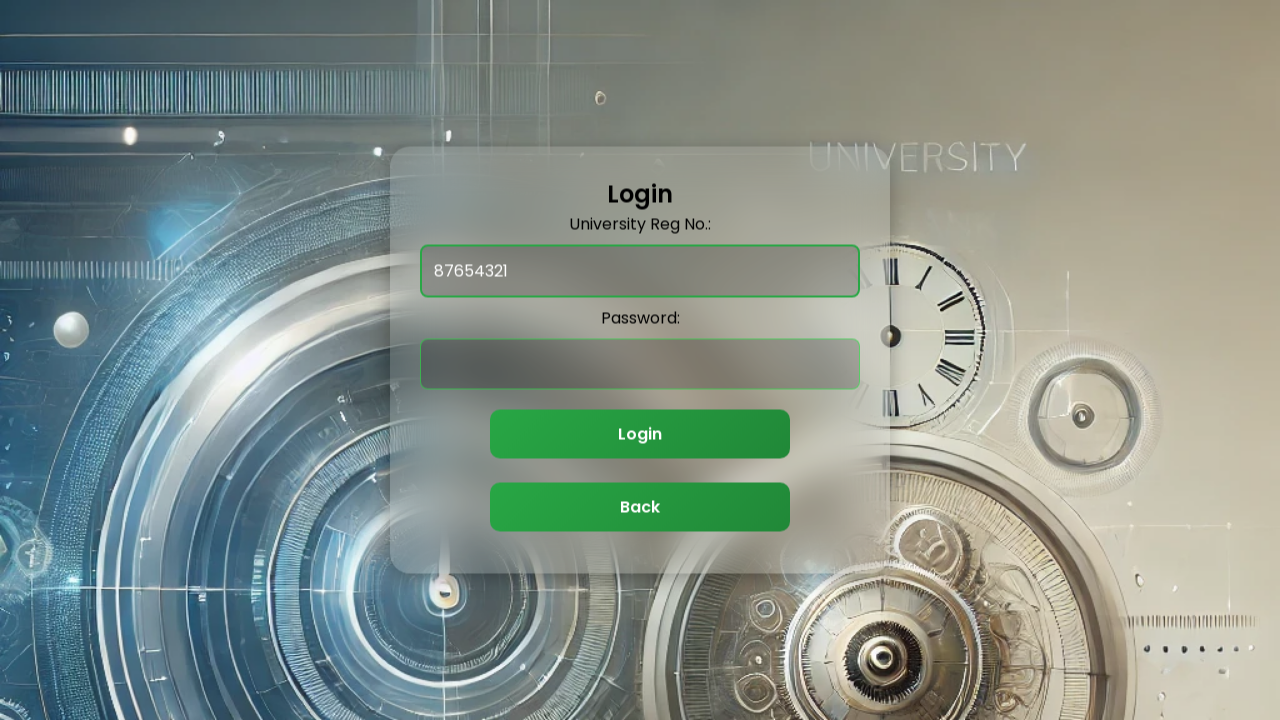

Filled login password field with 'testpass789' on #login-password
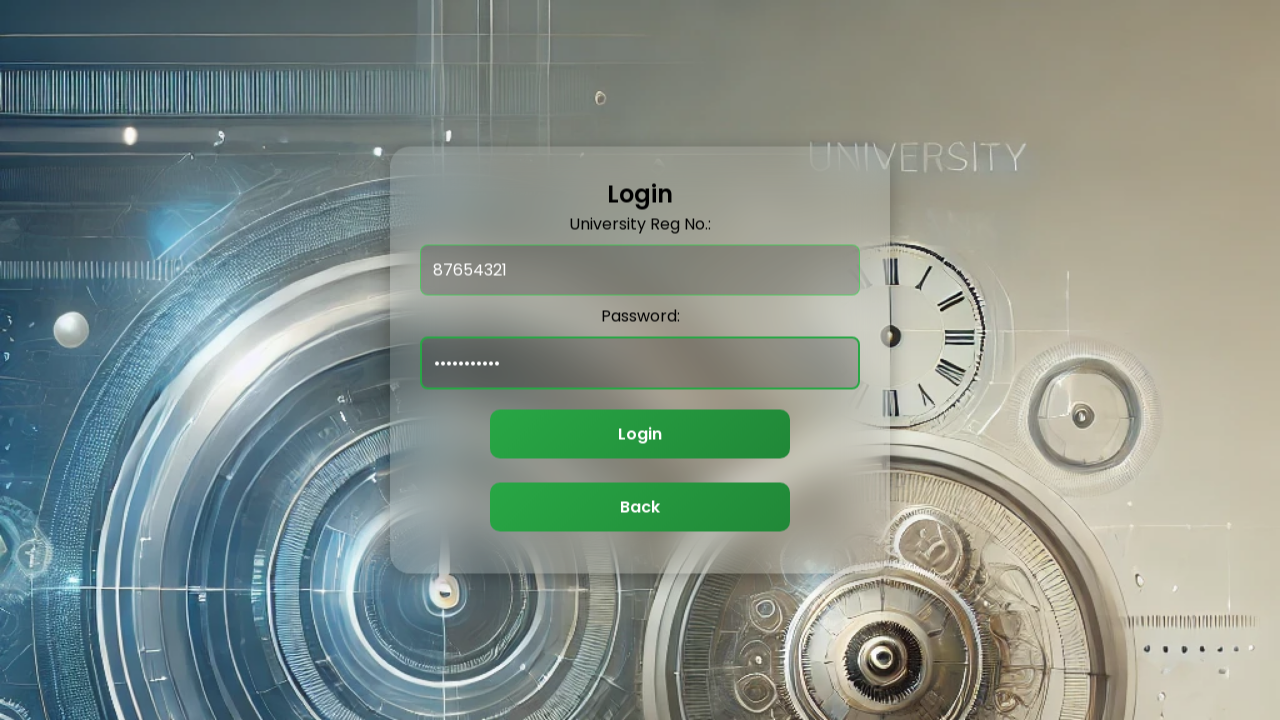

Clicked login submit button at (640, 434) on #login-form > button:nth-child(5)
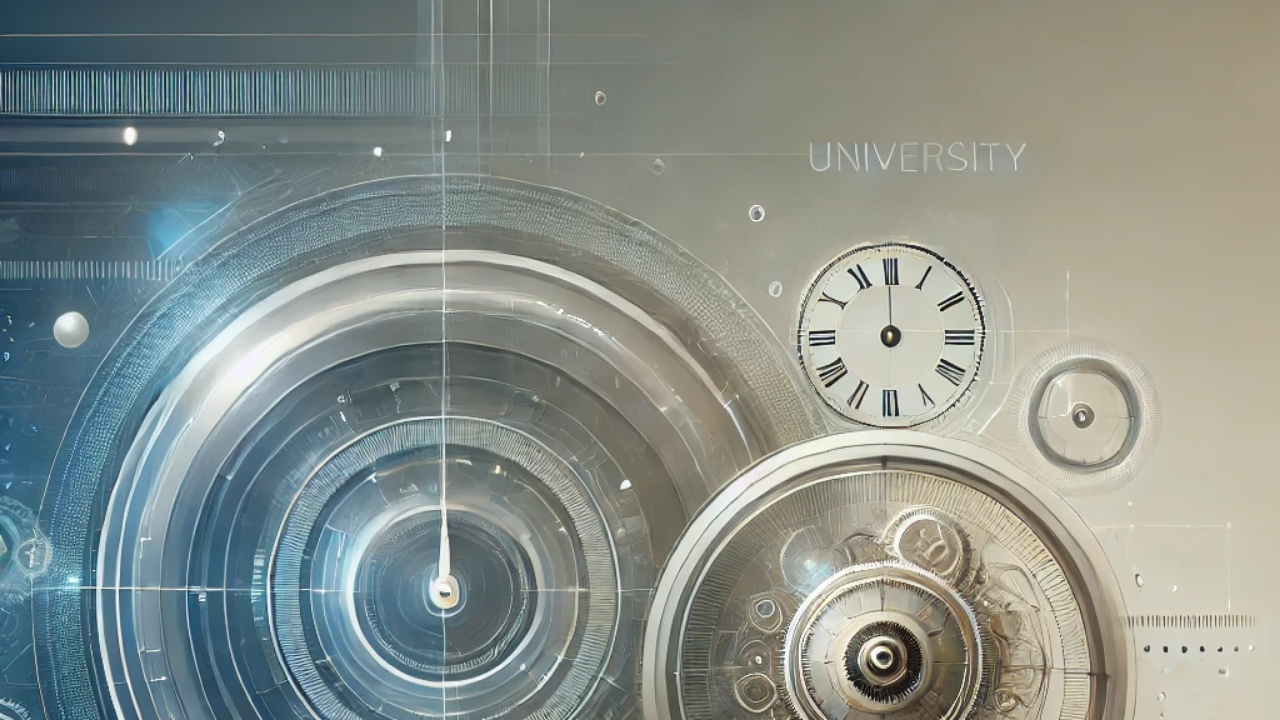

Waited 3 seconds after login submission
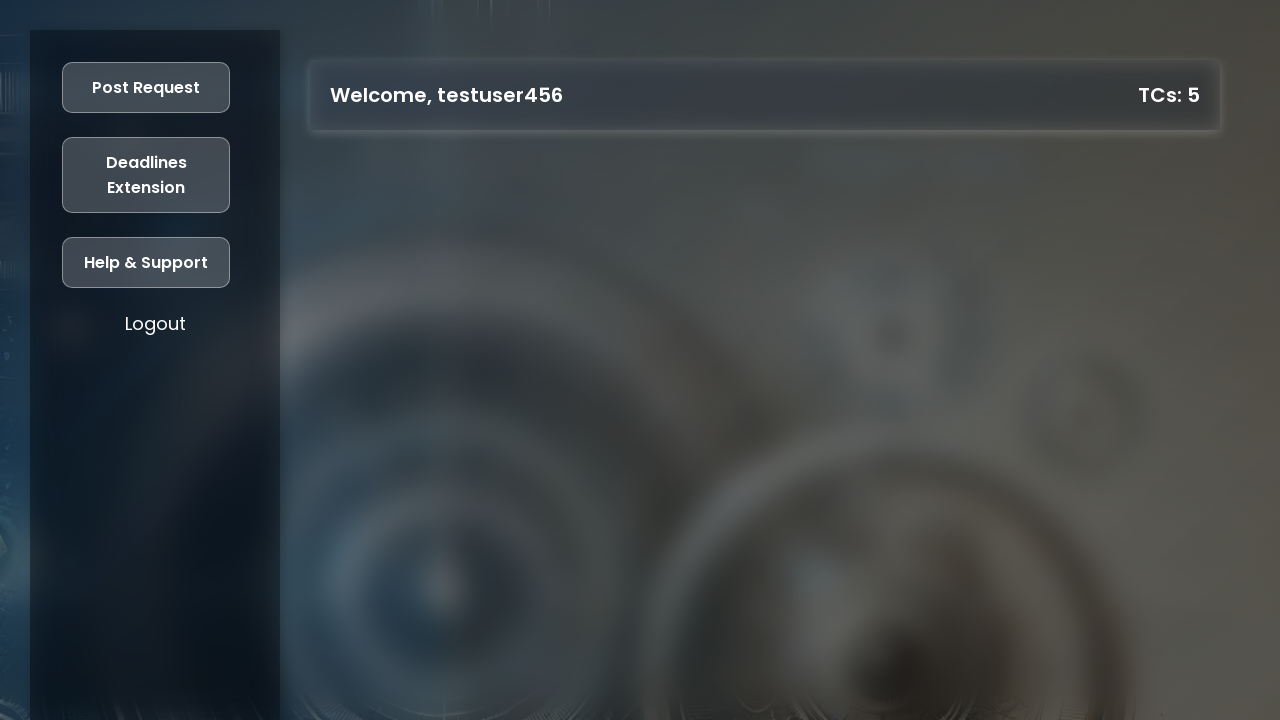

Clicked post request button at (146, 88) on #post-request-btn
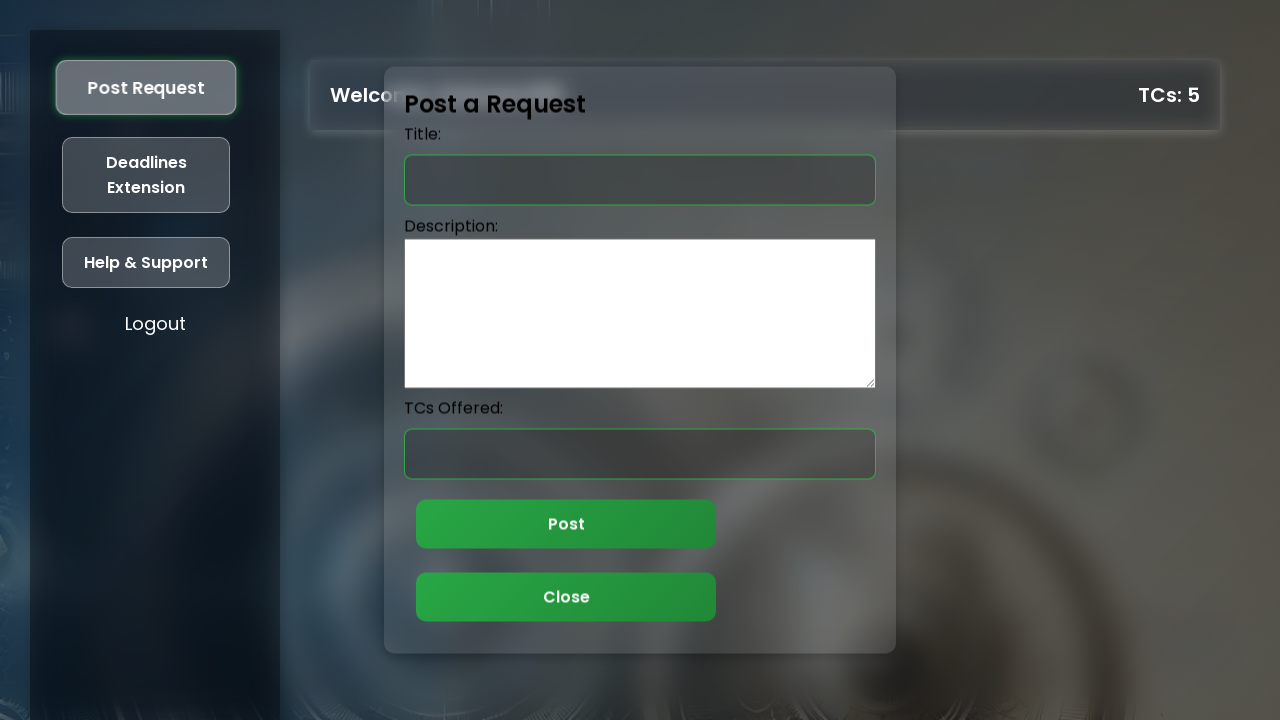

Waited 3 seconds for request form to load
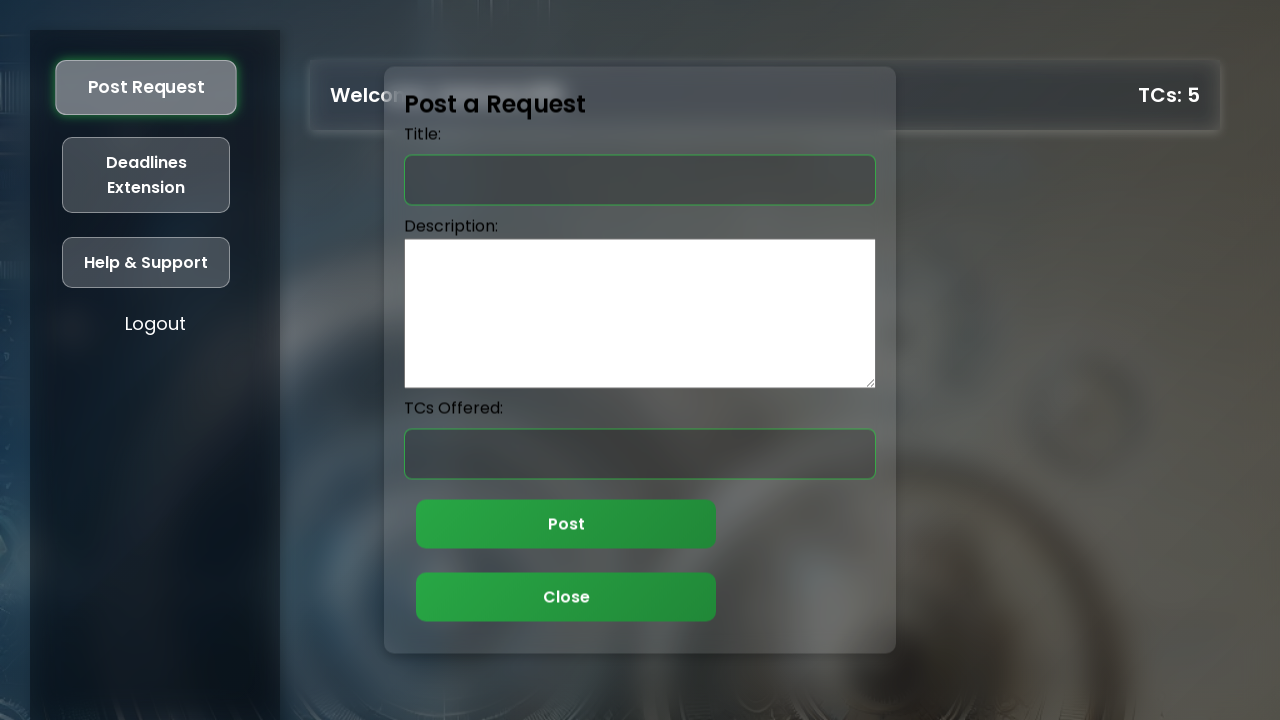

Filled request title with 'Python programming' on #request-title
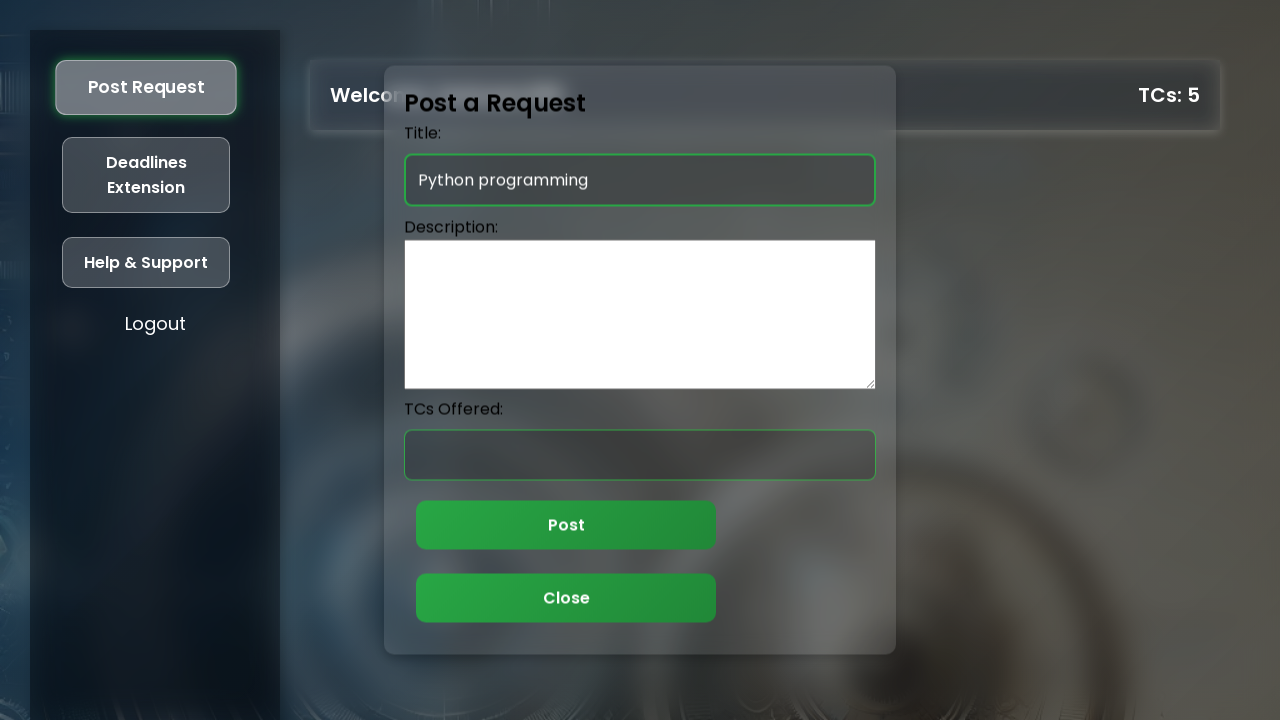

Filled request description with 'decorators and generators' on #request-description
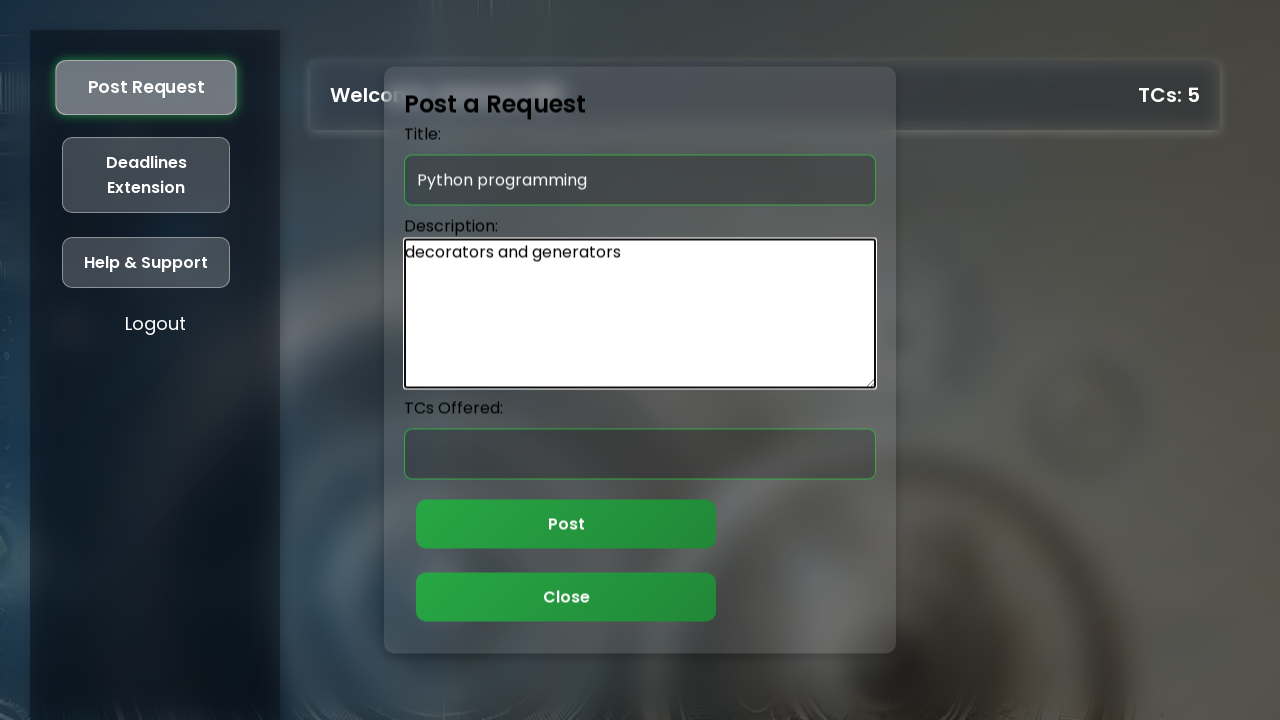

Filled time credits field with '3' on #request-tc
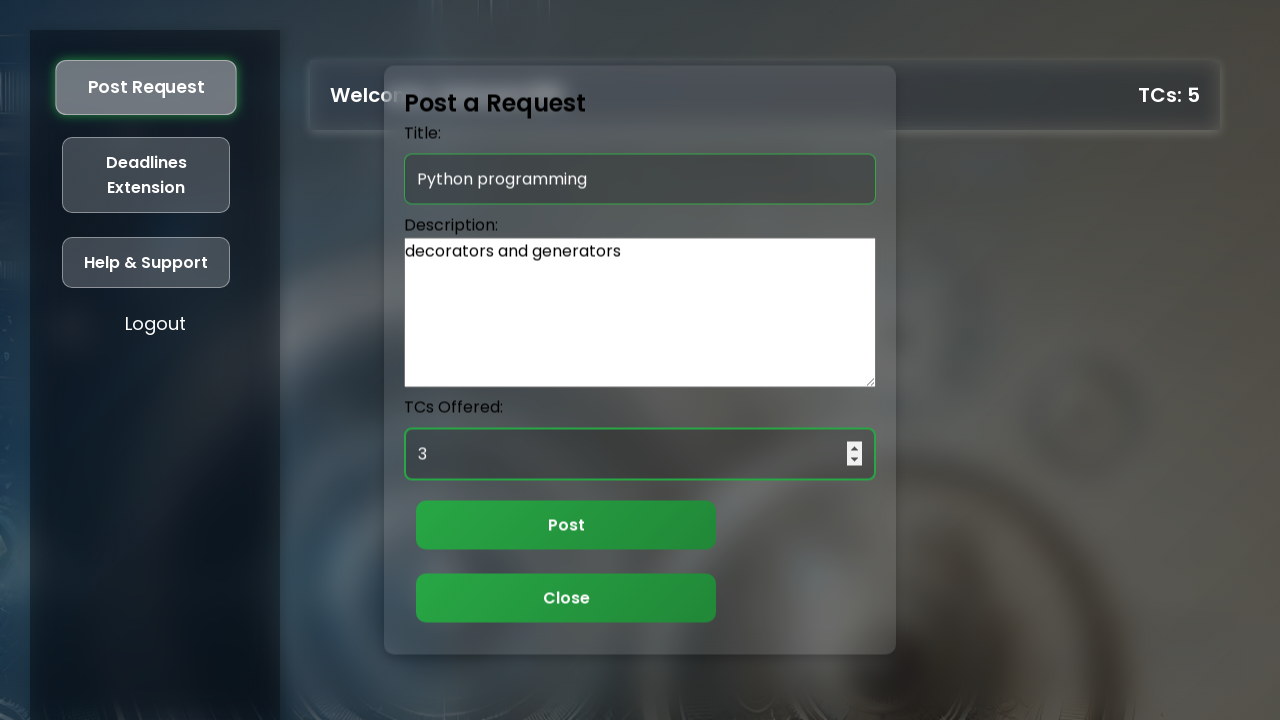

Waited 2 seconds before form submission
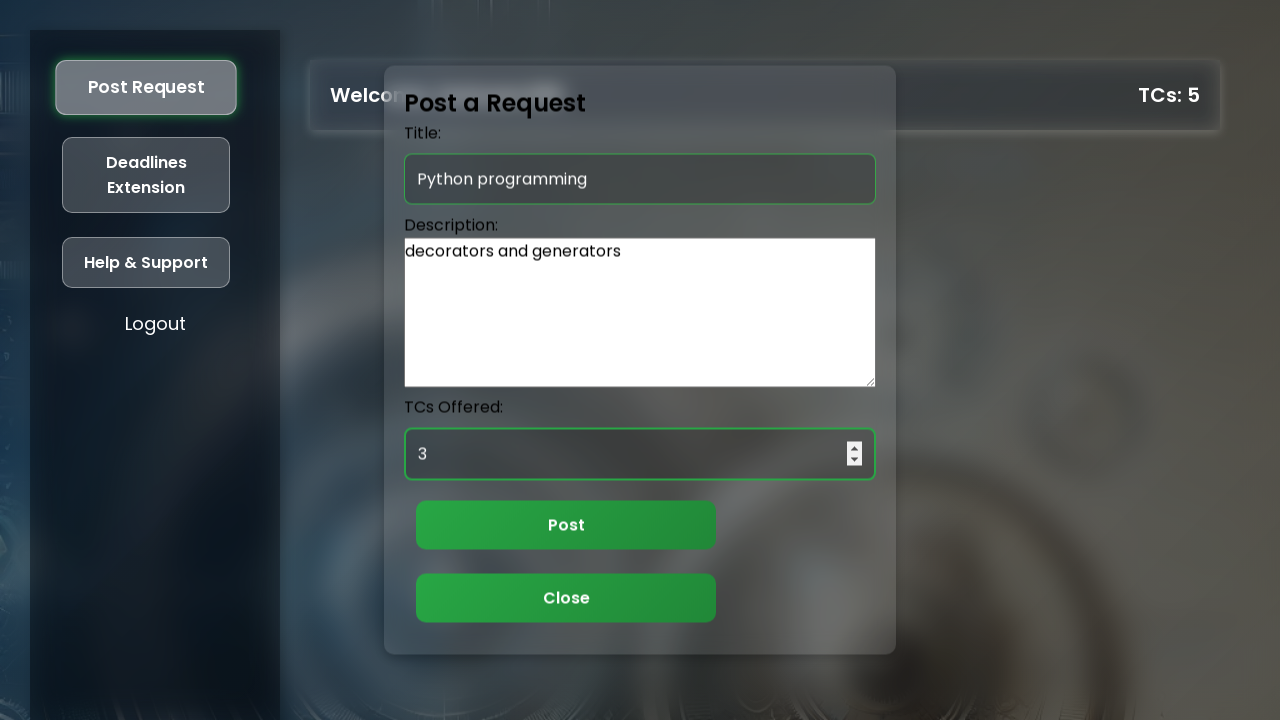

Clicked submit button to post C++ programming help request at (566, 525) on #post-request-form > button:nth-child(8)
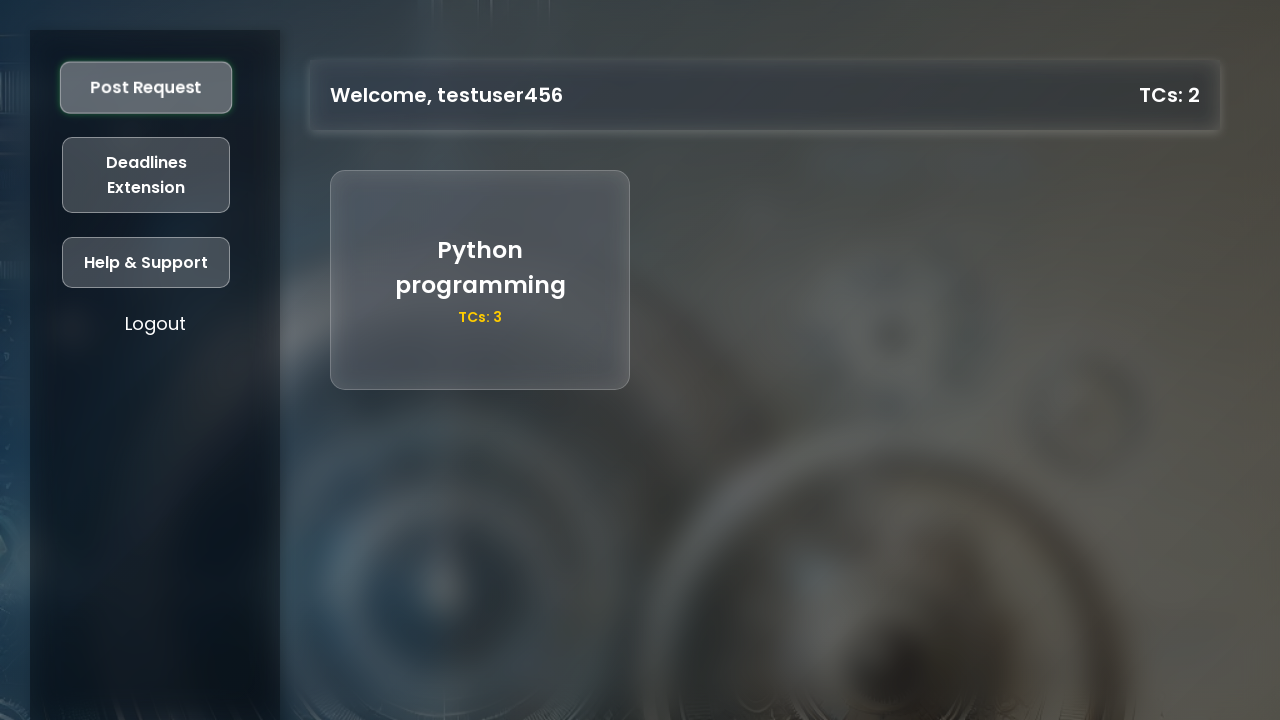

Waited 1 second after request submission
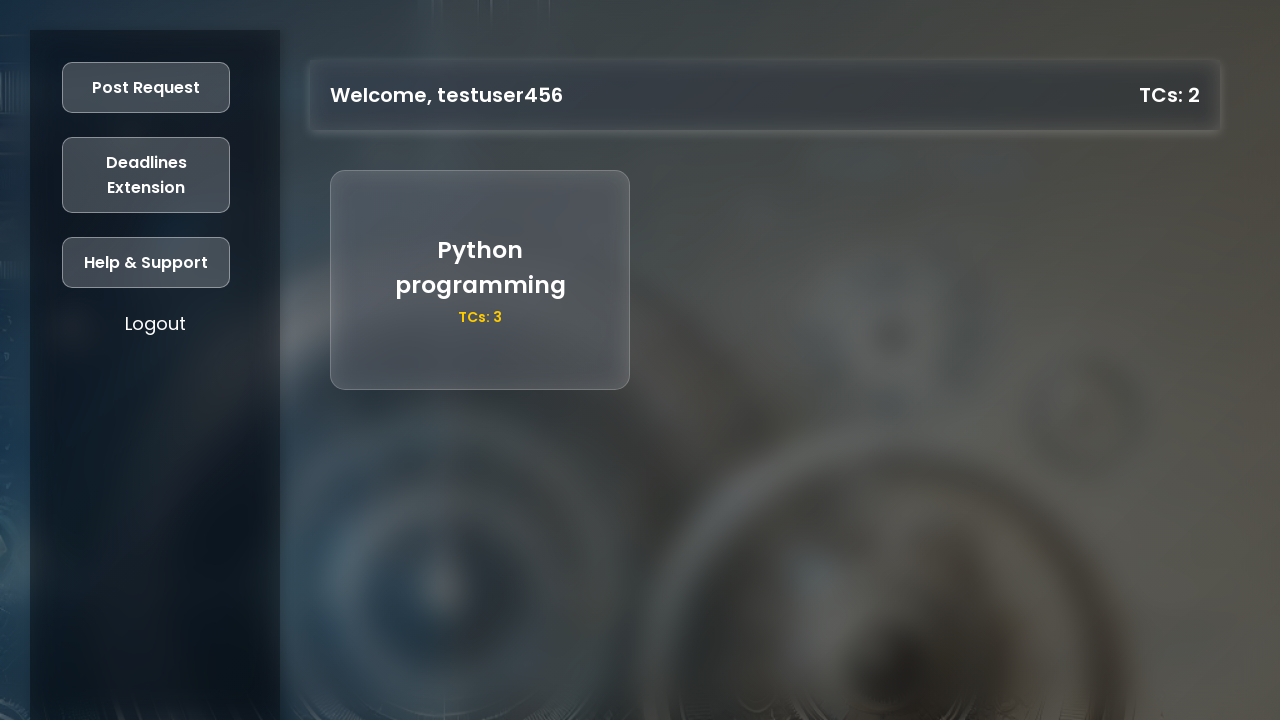

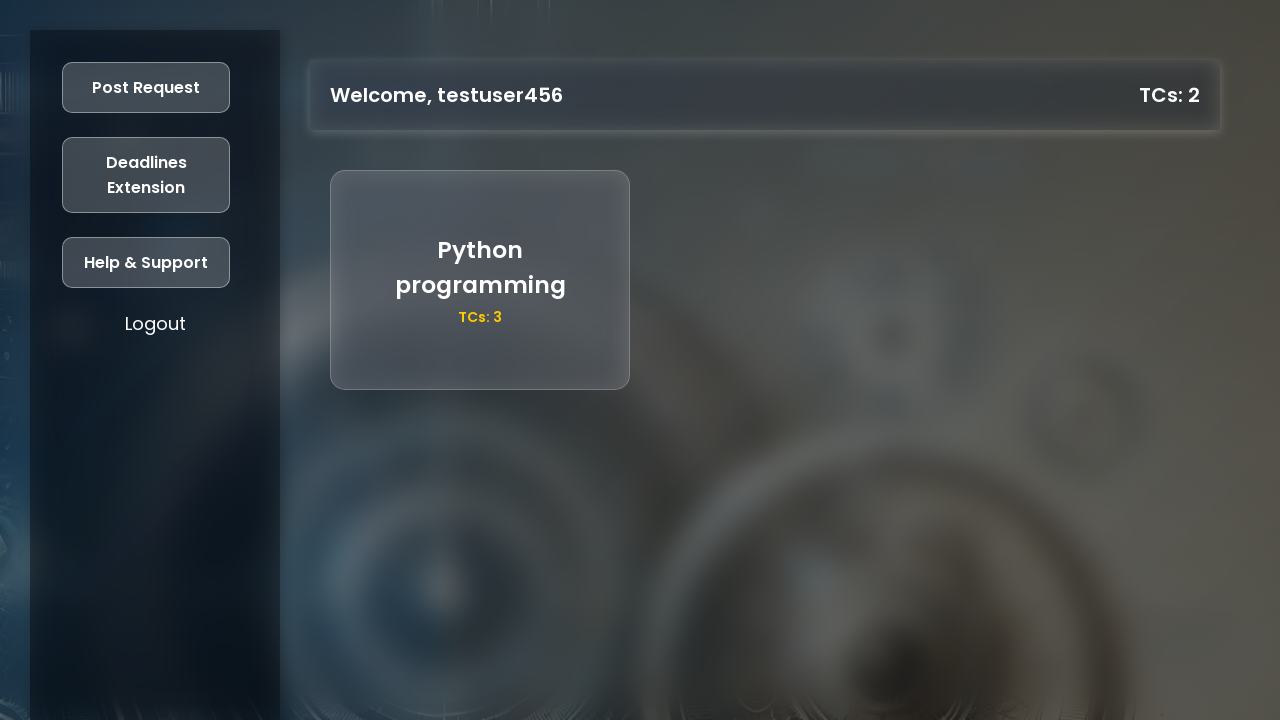